Tests opening a new browser tab by clicking a button that opens a new tab

Starting URL: https://formy-project.herokuapp.com/switch-window

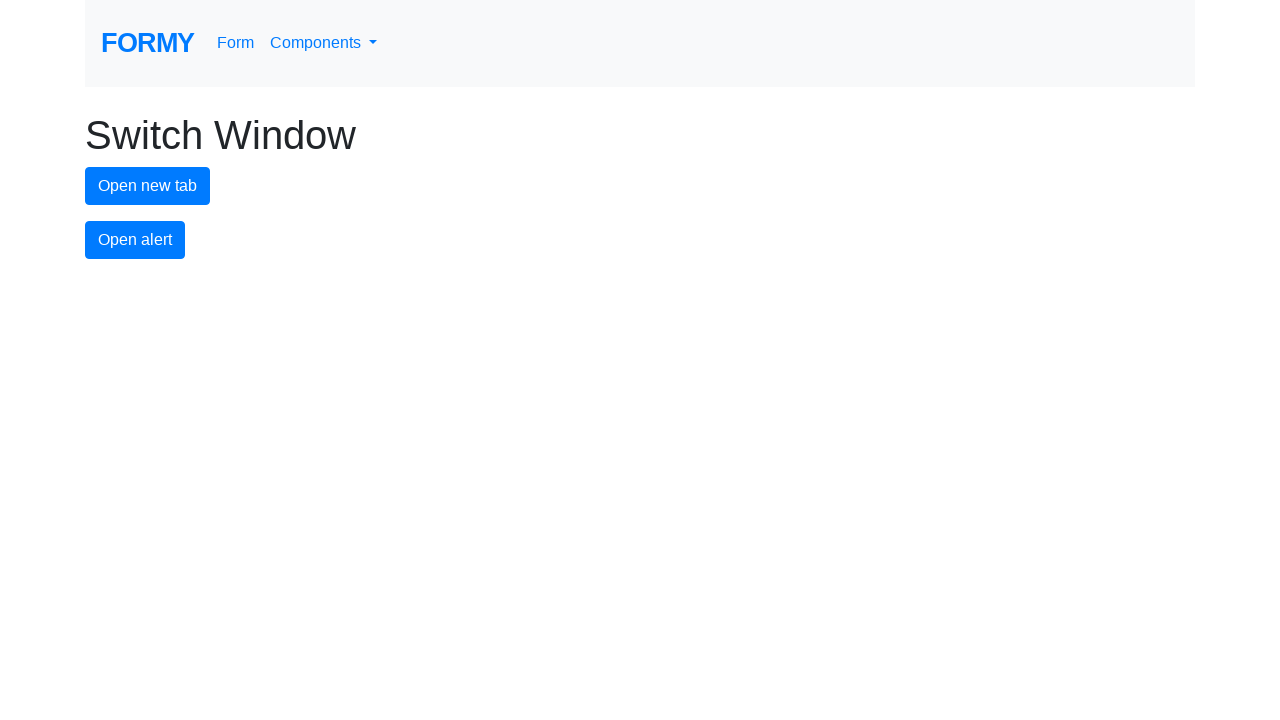

Clicked the new tab button to open a new browser tab at (148, 186) on #new-tab-button
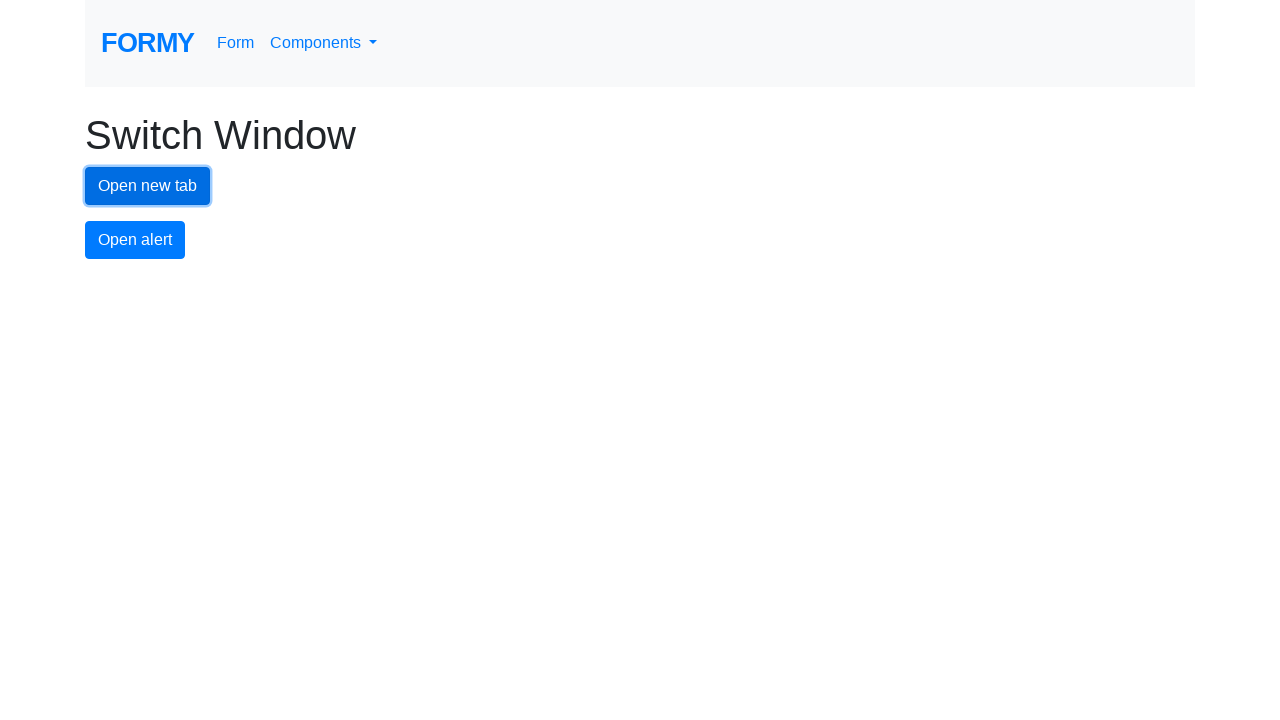

Waited for new tab to open
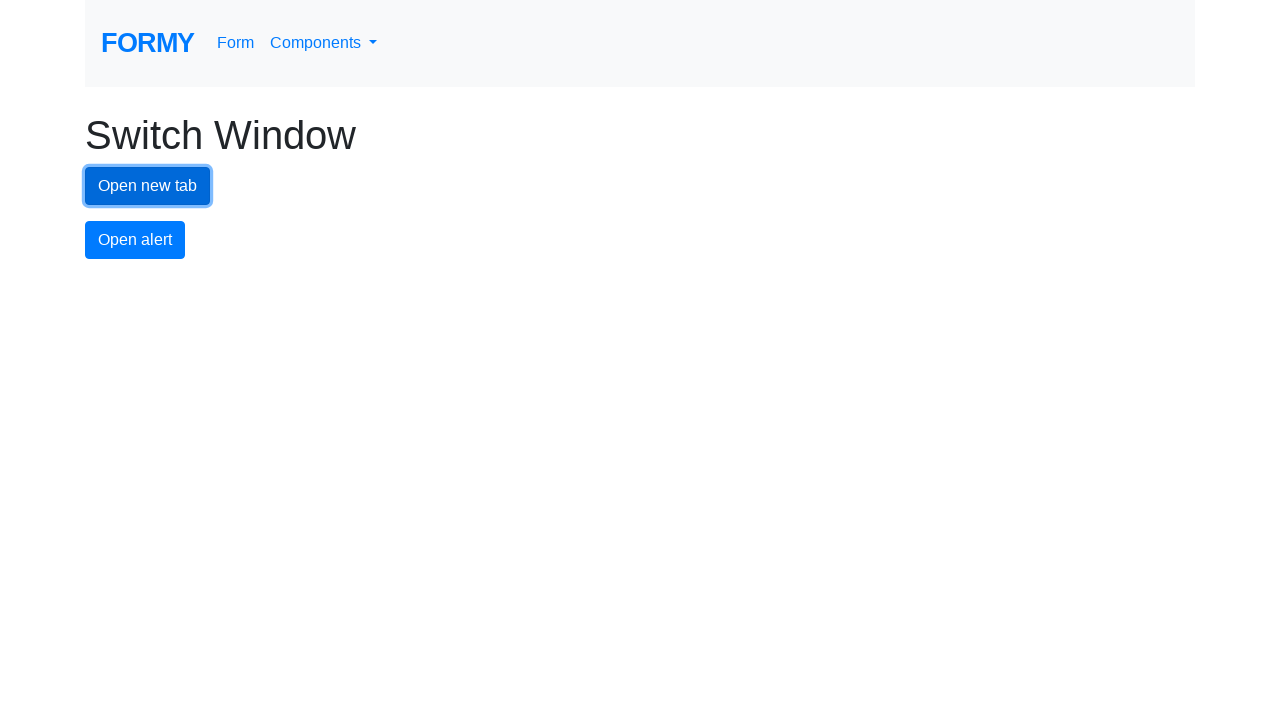

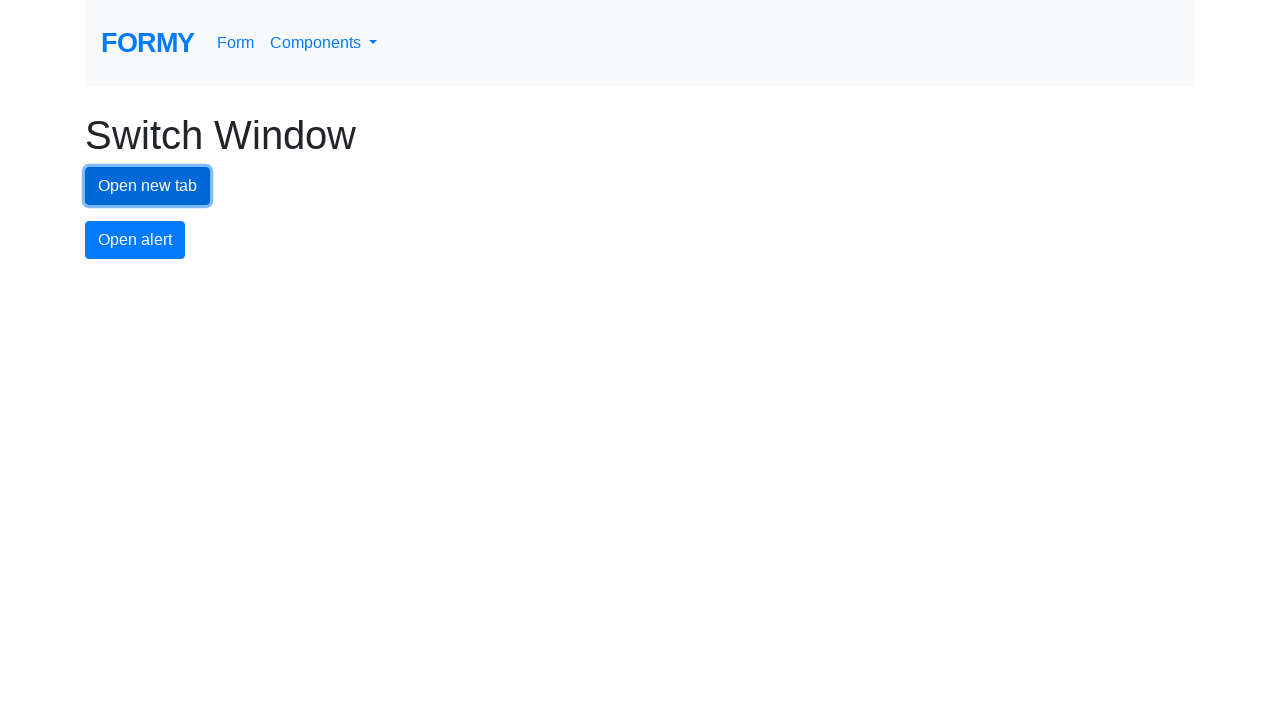